Tests successful form submission with a female name, filling all required fields including gender and phone number

Starting URL: https://demoqa.com/automation-practice-form

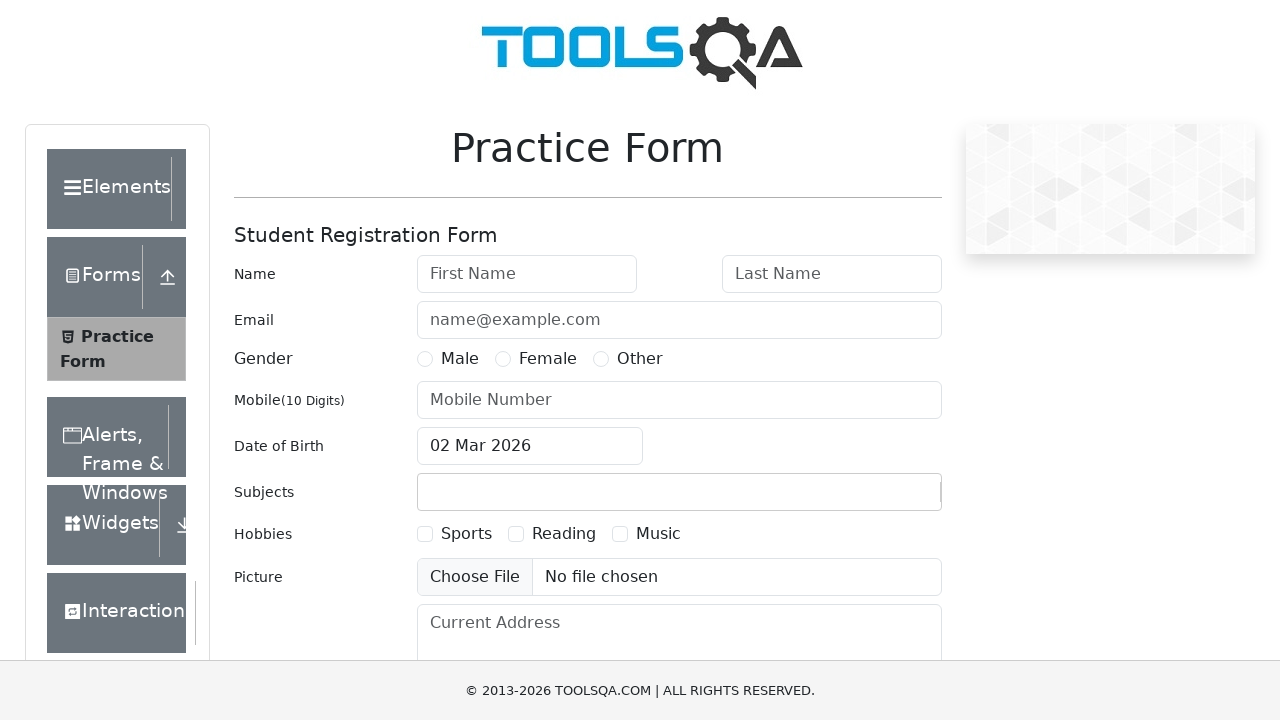

Filled first name field with 'Elif' on #firstName
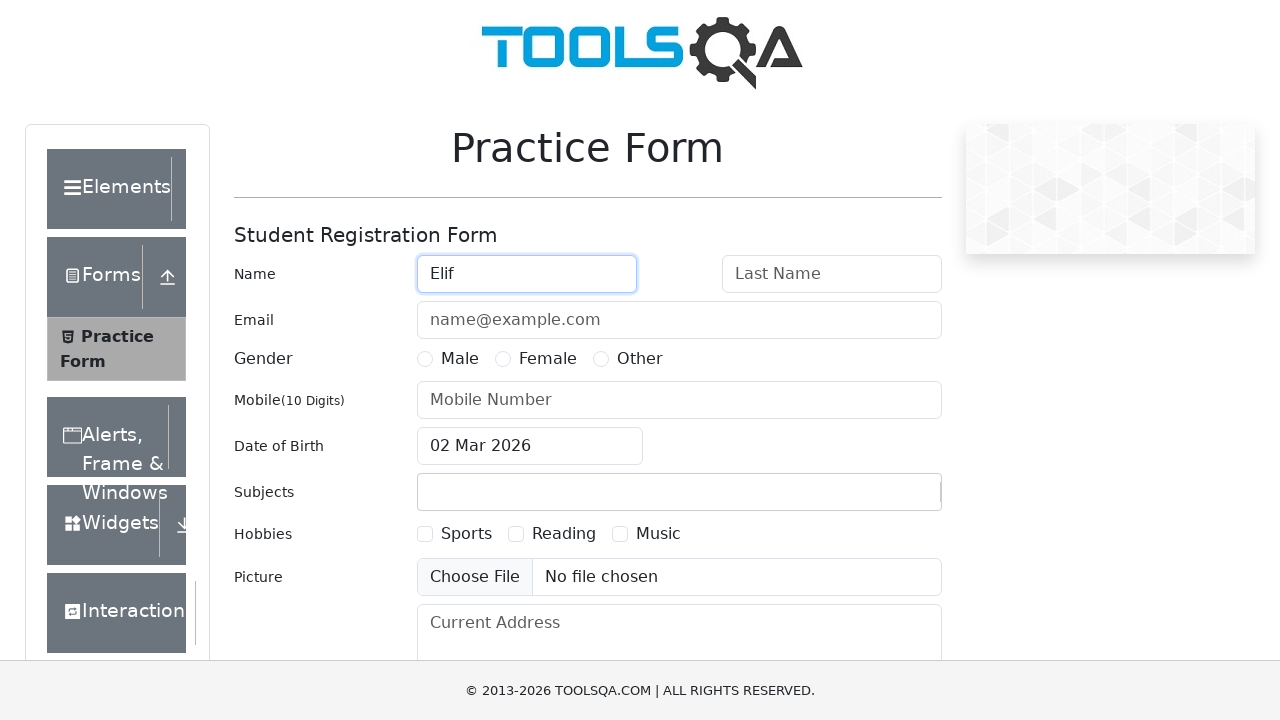

Filled last name field with 'Çetin' on #lastName
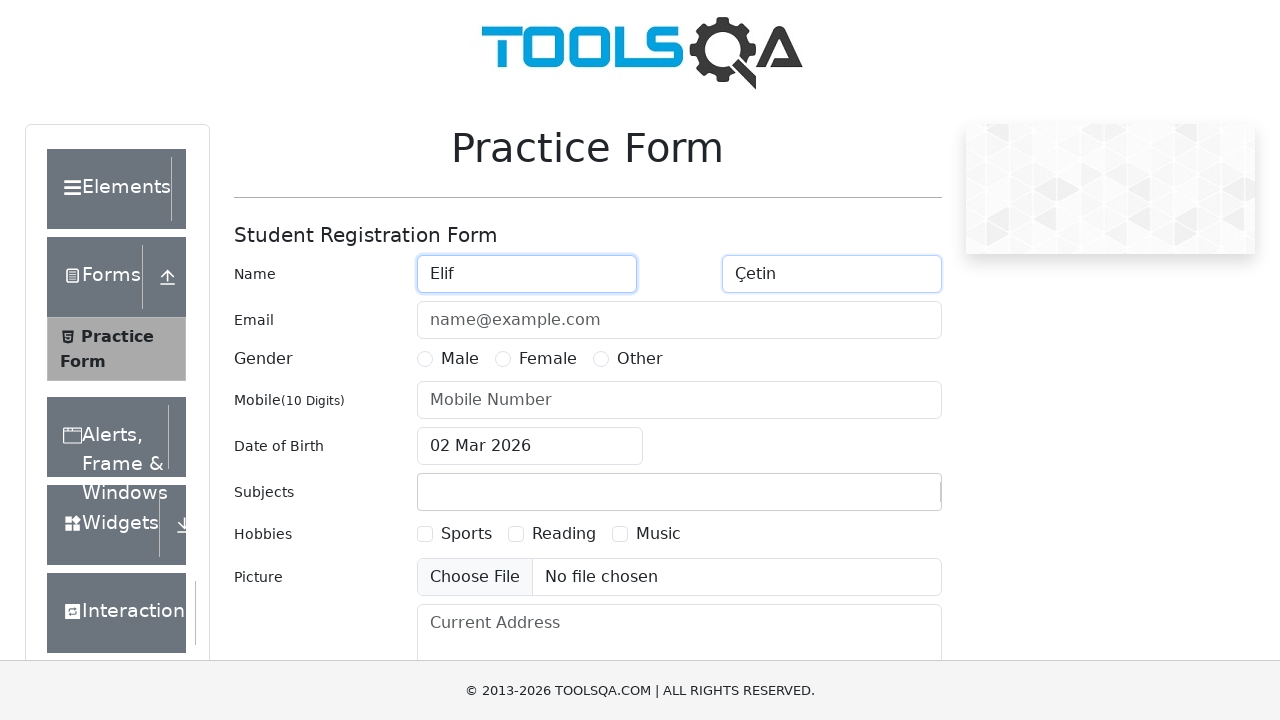

Filled email field with 'elif.cetin@example.com' on #userEmail
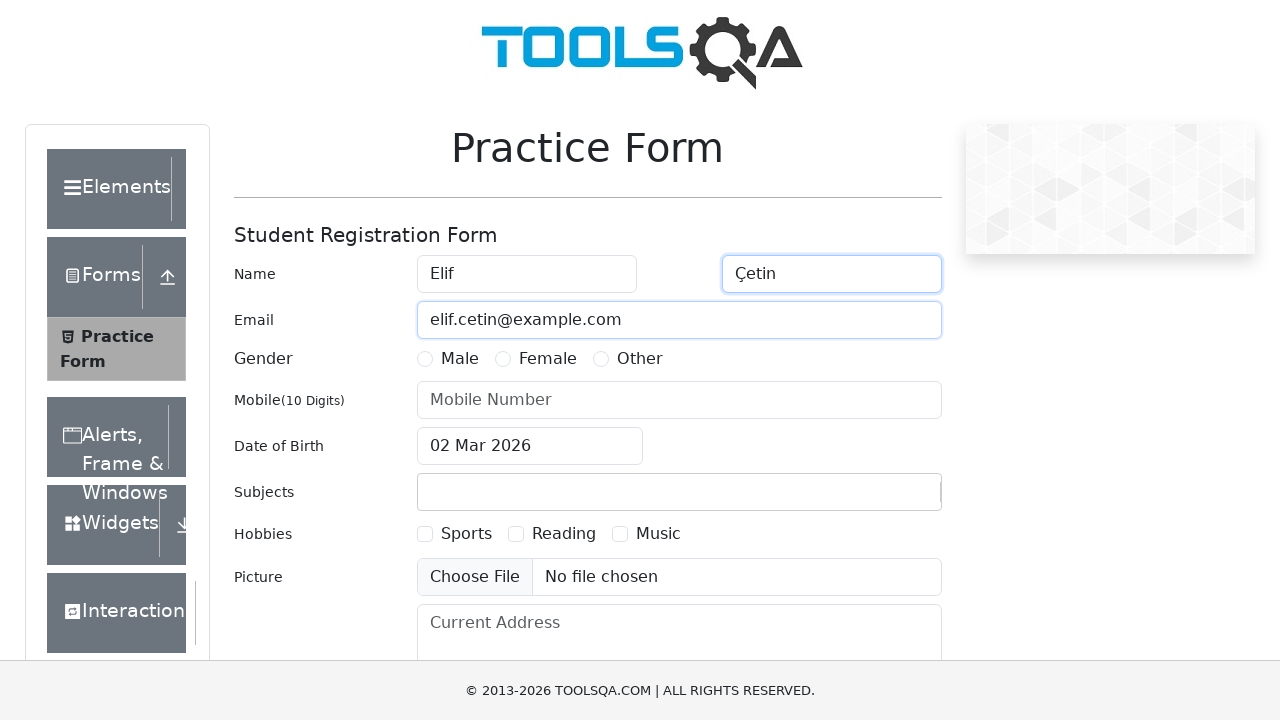

Selected Female gender option at (548, 359) on label[for='gender-radio-2']
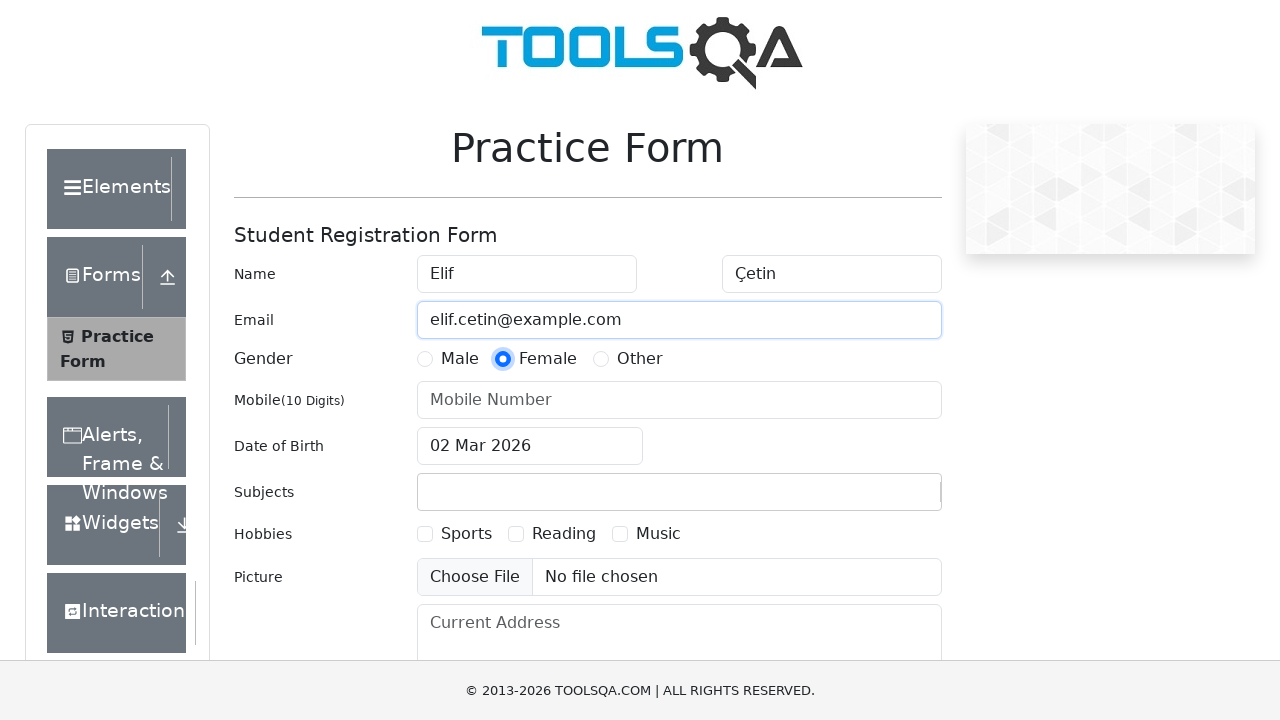

Filled phone number field with '5112223344' on #userNumber
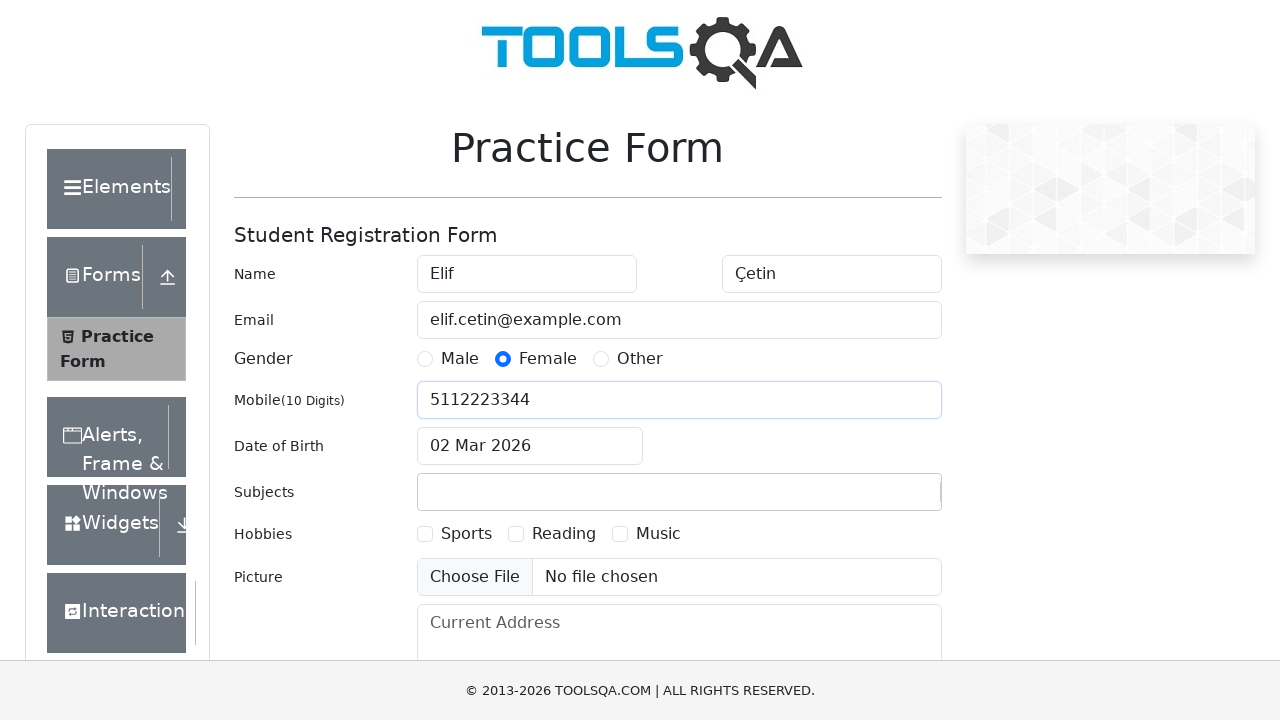

Clicked submit button to send form at (885, 499) on #submit
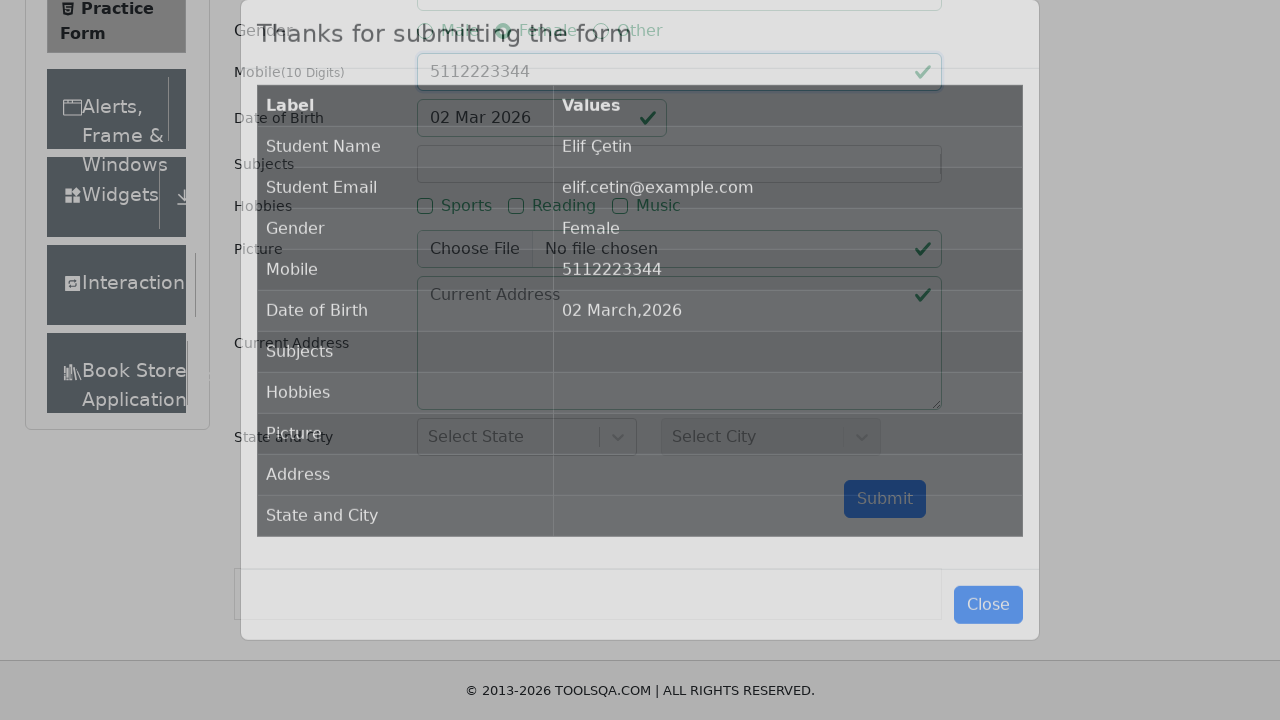

Form submission successful - success modal appeared
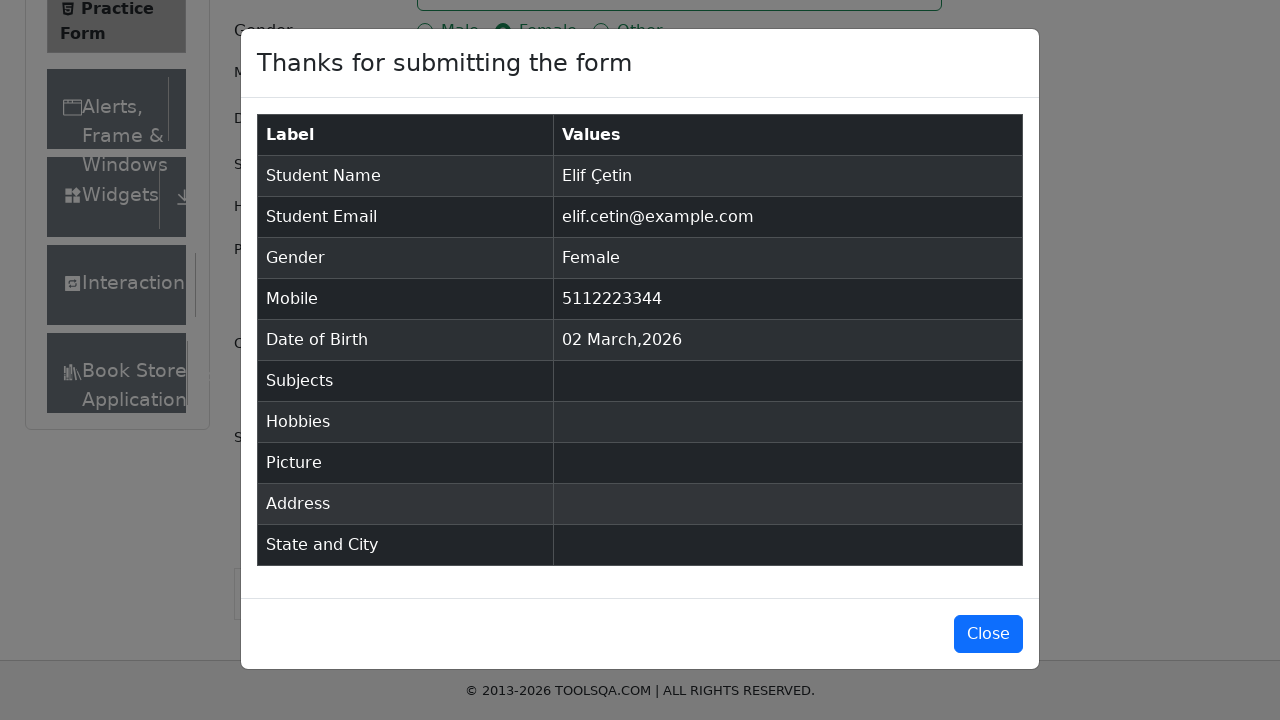

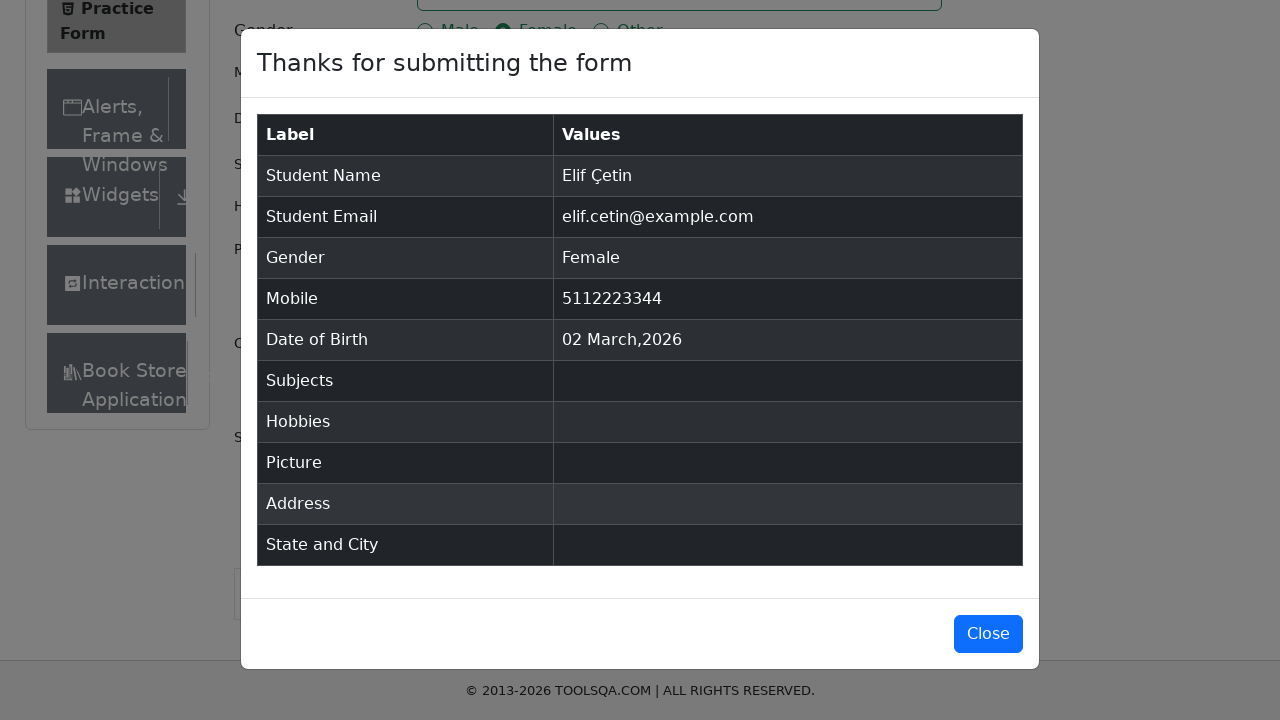